Tests navigation through nested frames by clicking on the Nested Frames link and switching to the middle frame to read its content

Starting URL: https://the-internet.herokuapp.com/

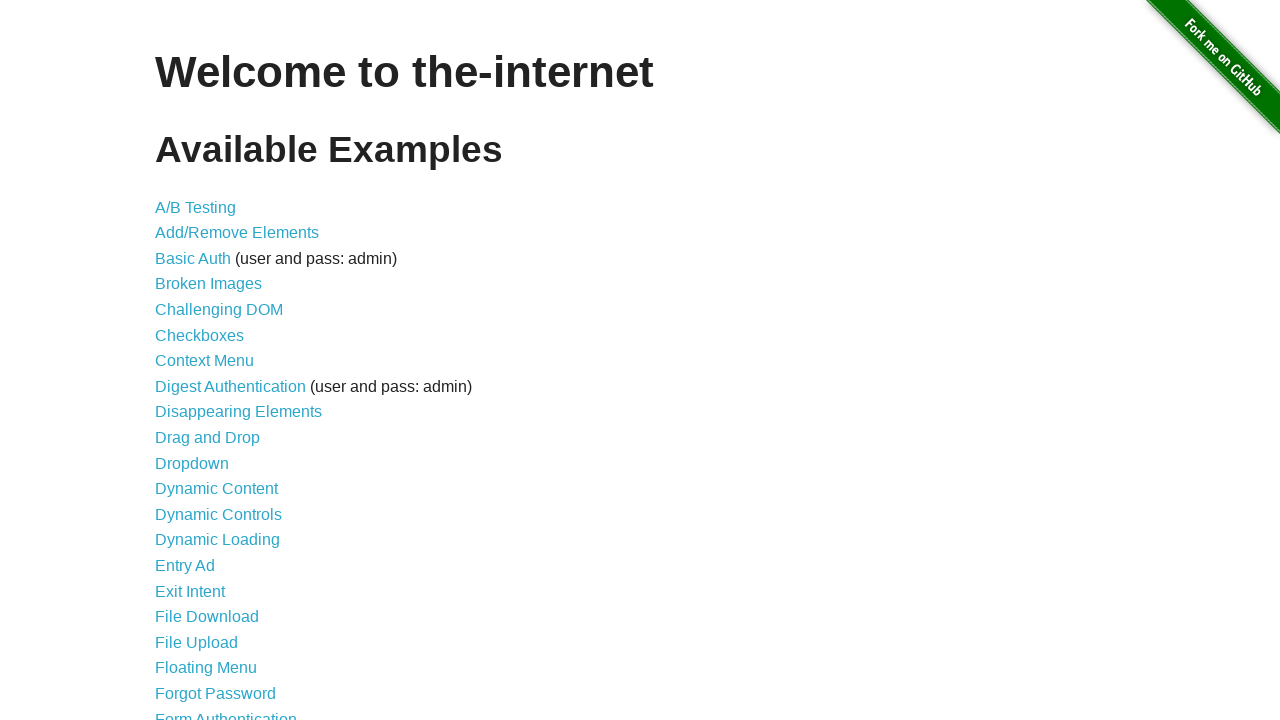

Clicked on the Nested Frames link at (210, 395) on text='Nested Frames'
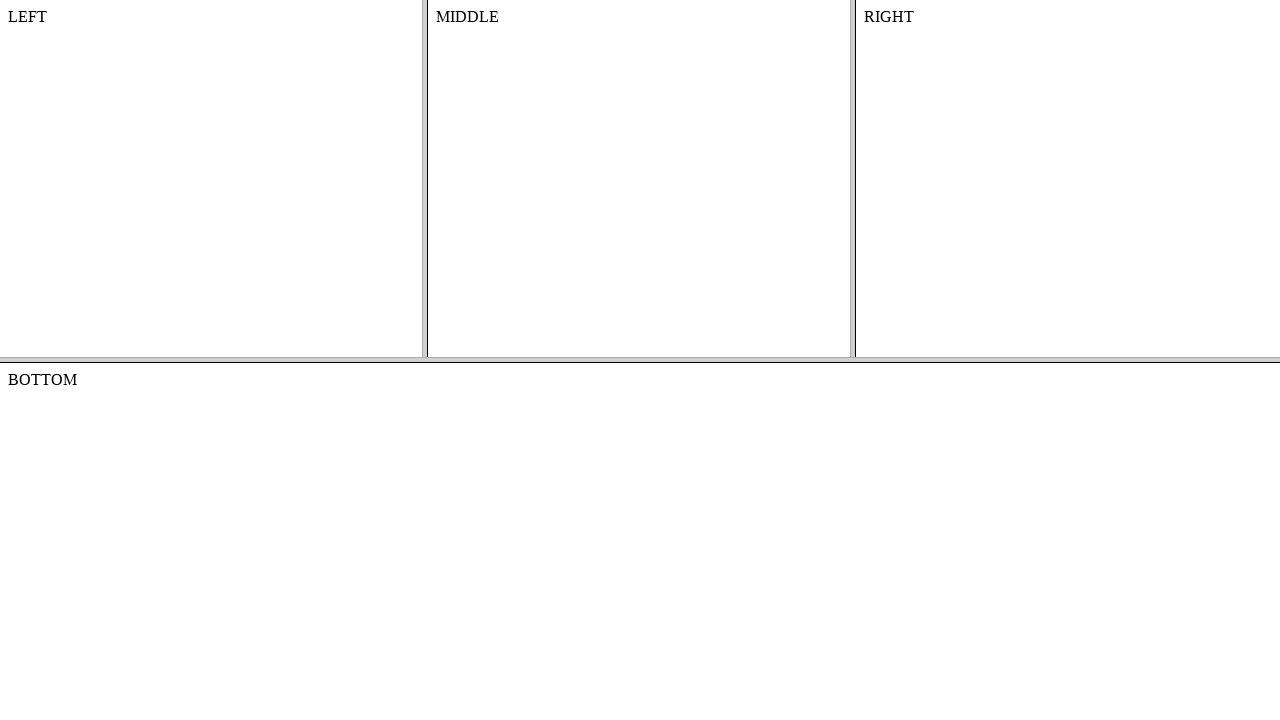

Located the top frame
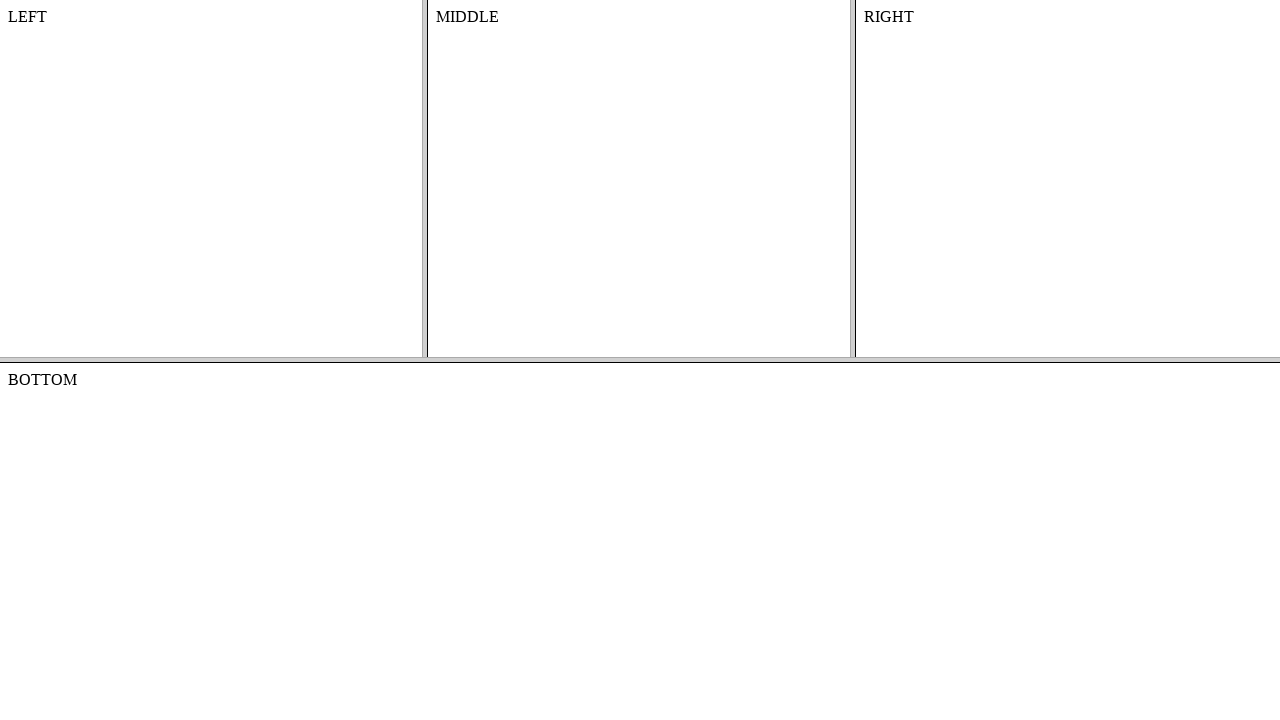

Located the middle frame within the top frame
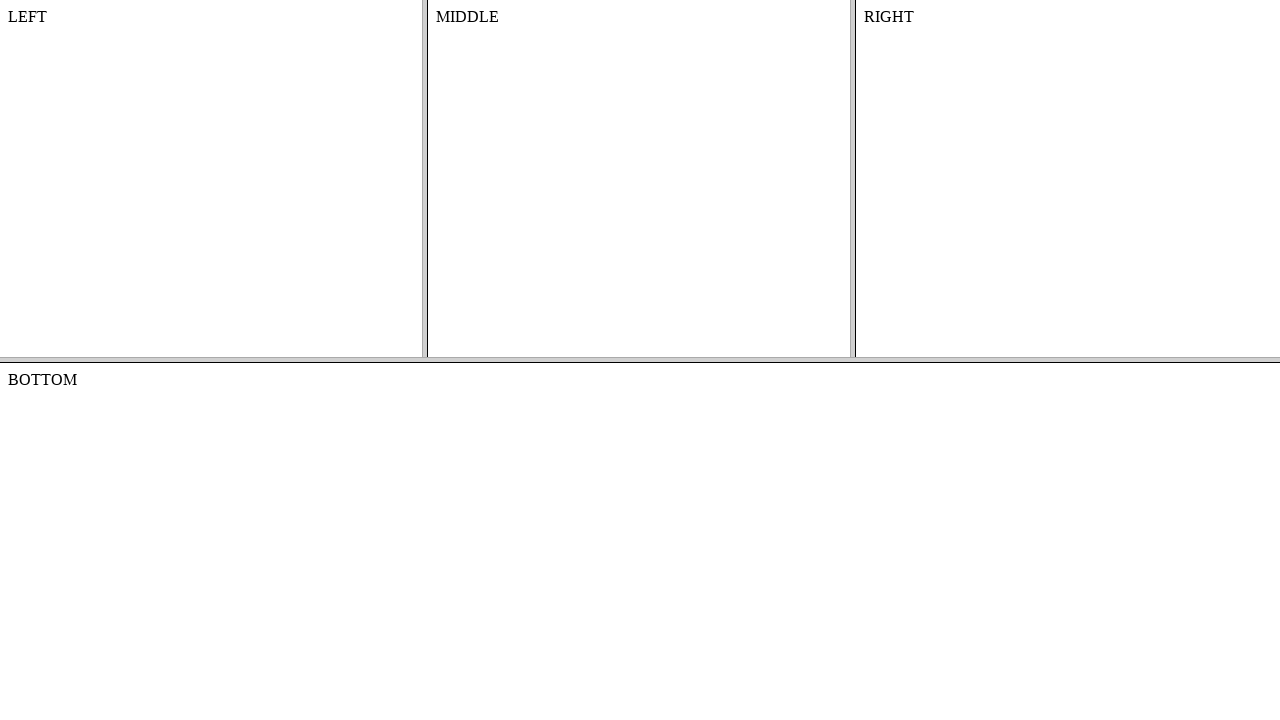

Retrieved text content from middle frame: 'MIDDLE'
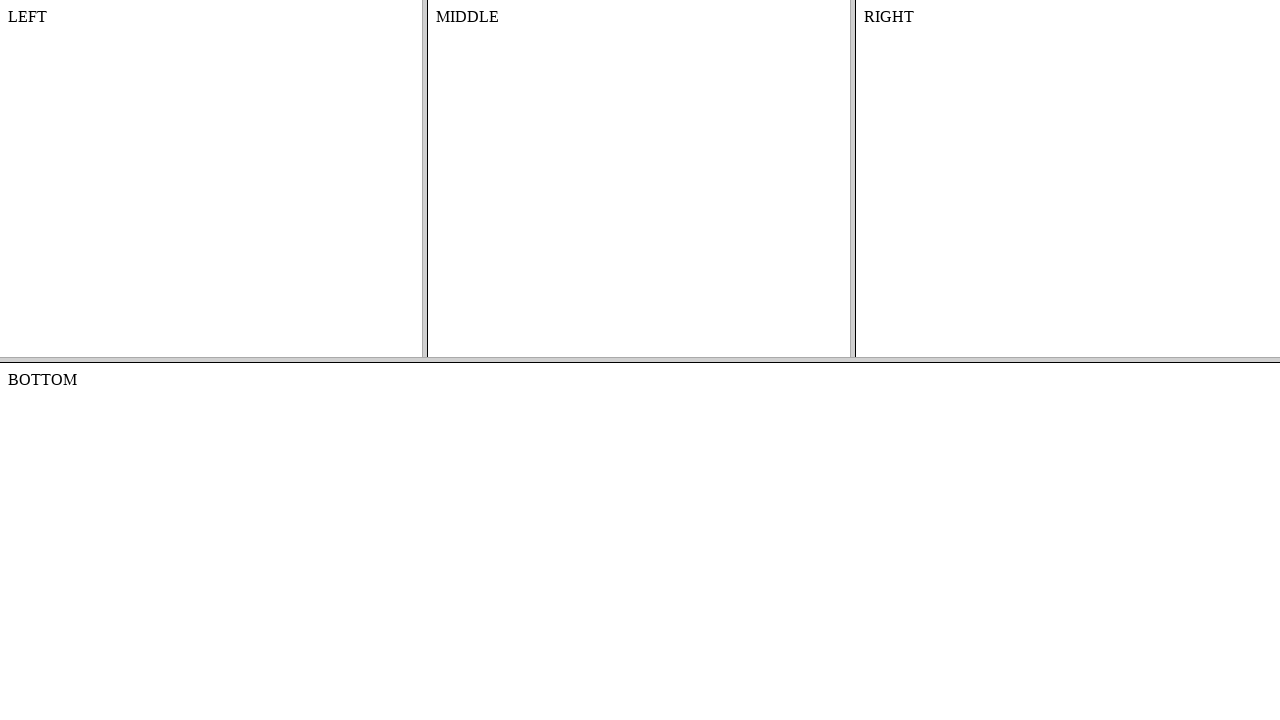

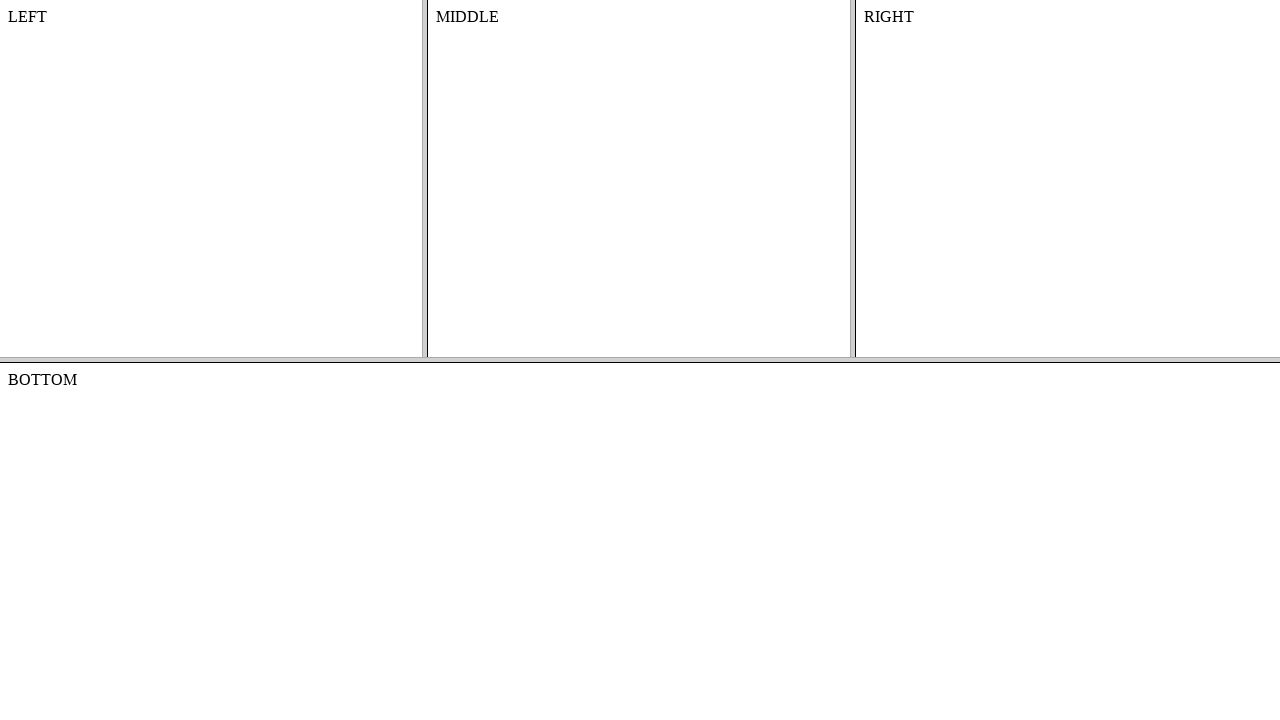